Tests navigation by clicking on the Courses element and verifying that a login form button is displayed on the page

Starting URL: https://jovial-buttercream-da99f3.netlify.app/

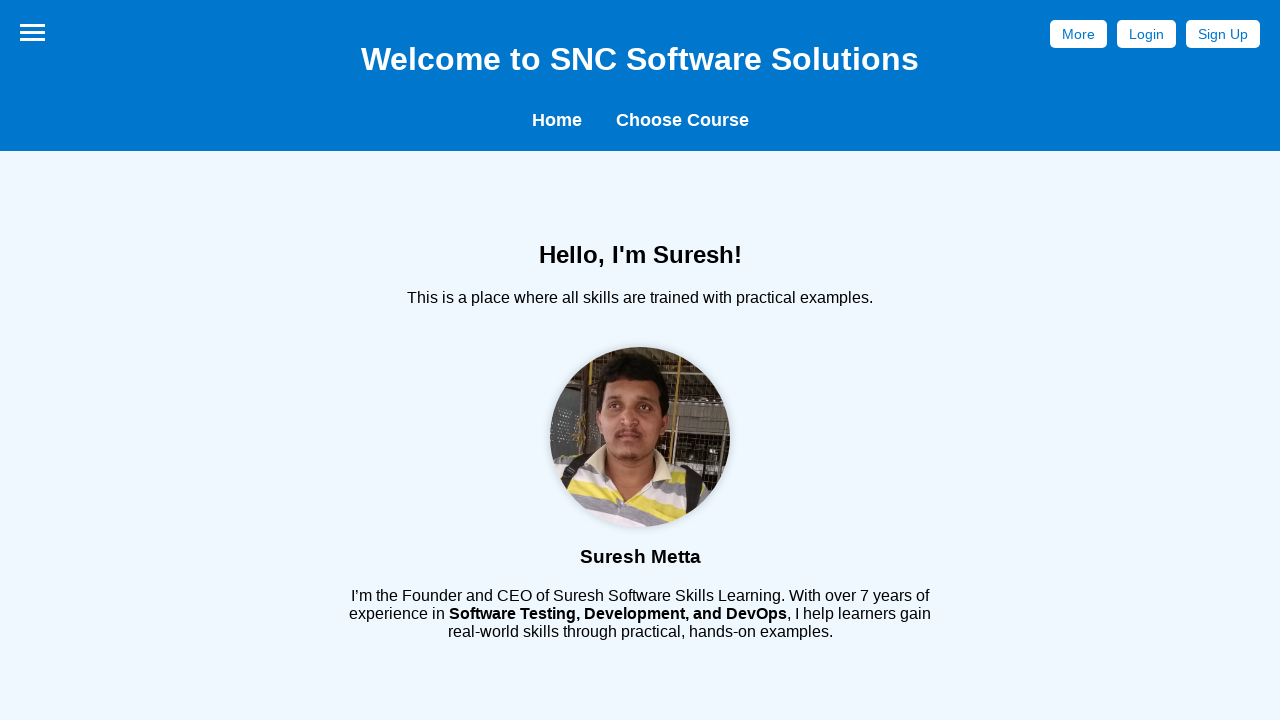

Courses element is visible on the page
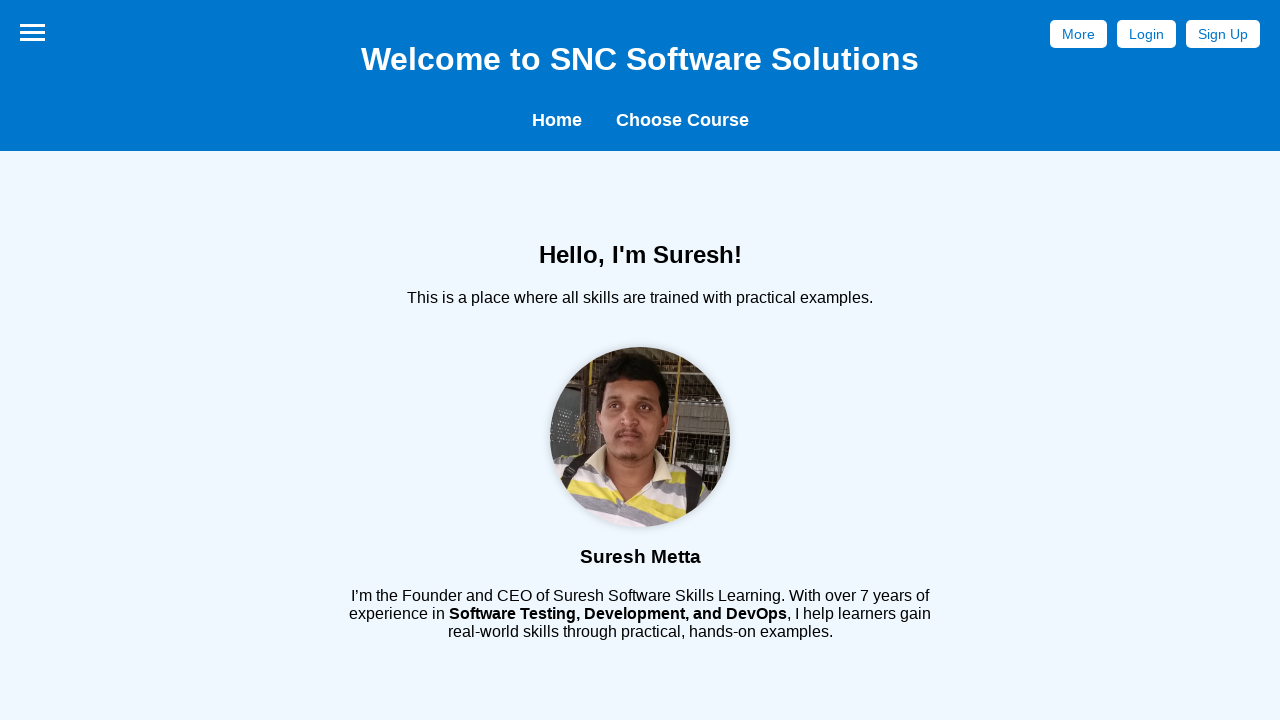

Clicked on Courses element at (682, 120) on #Courses
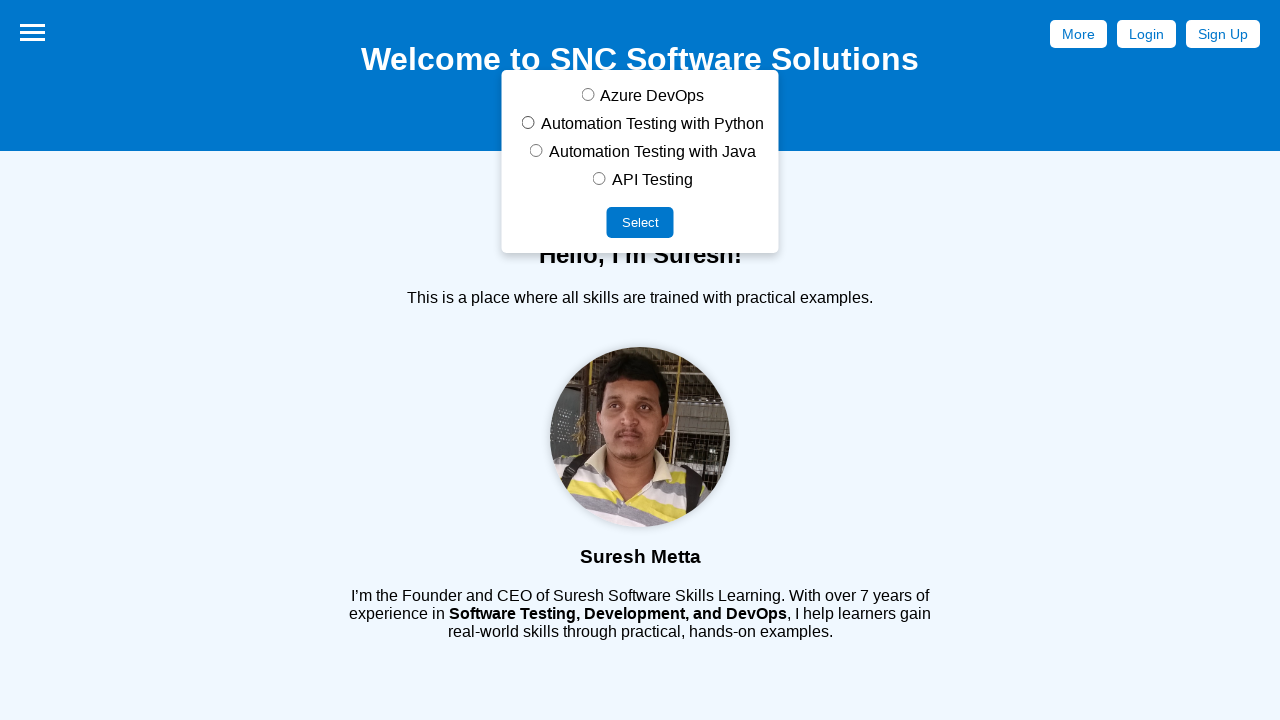

Login form button is displayed on the page
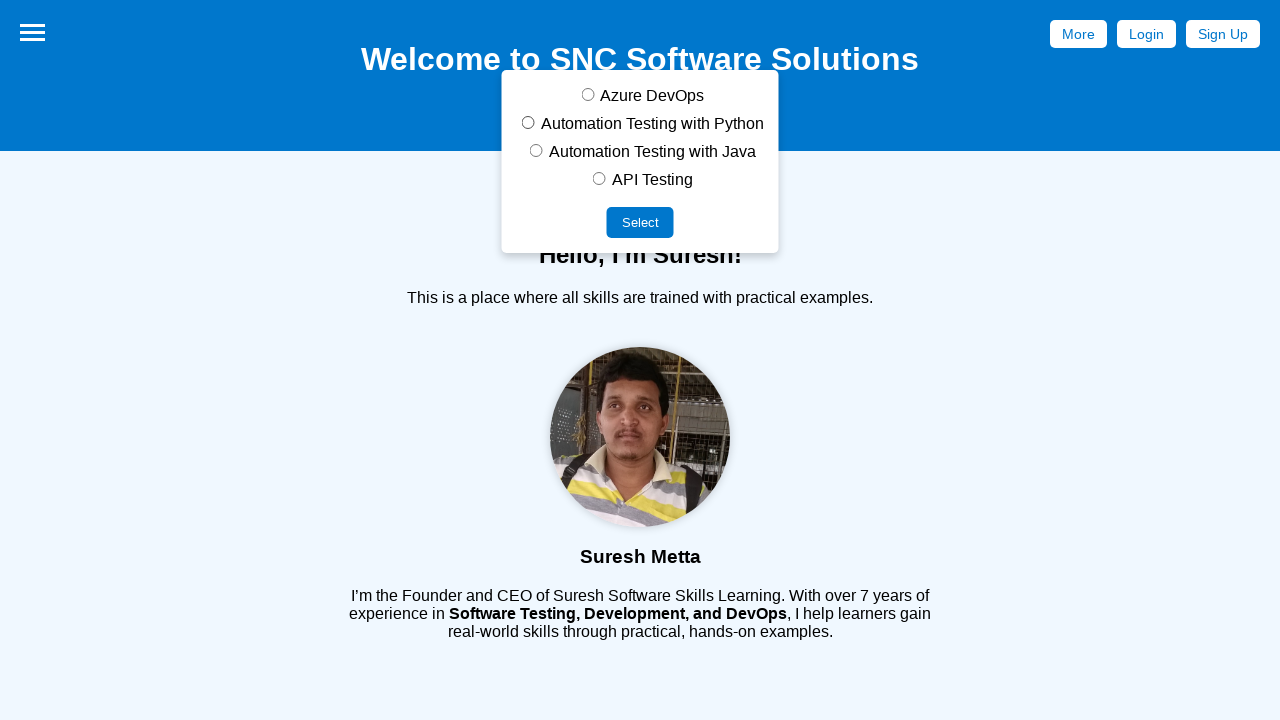

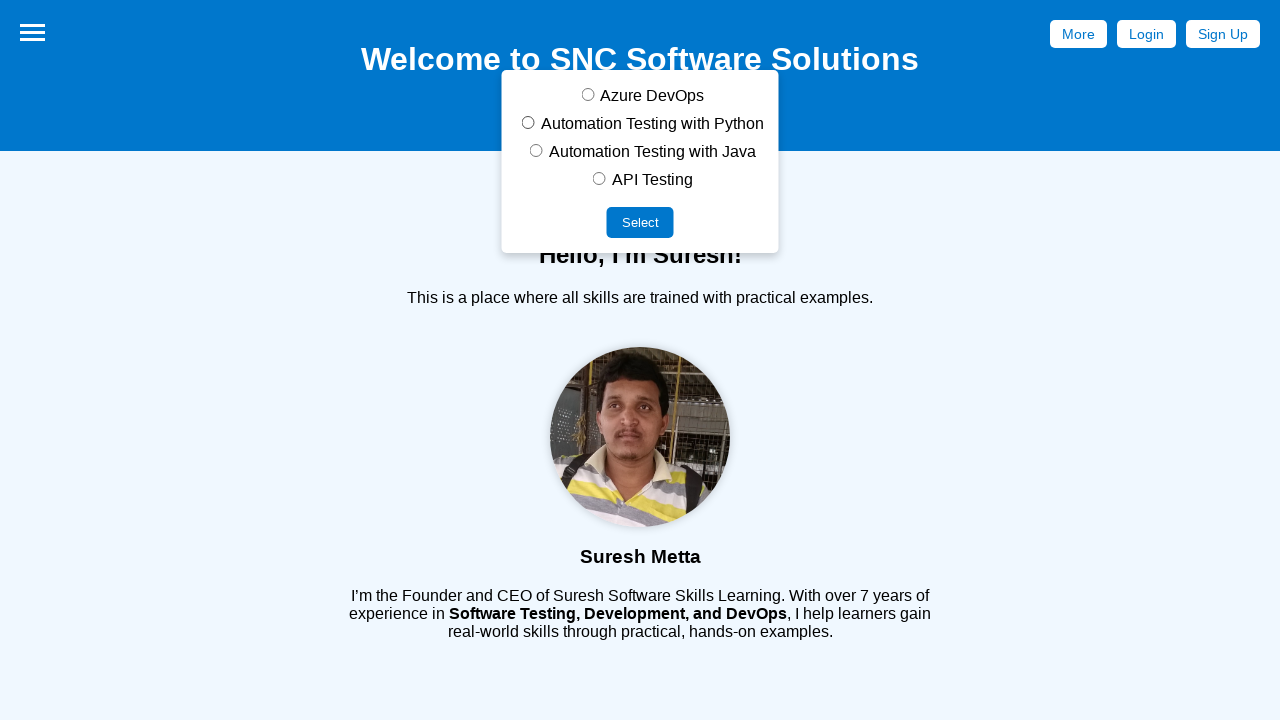